Tests the Go playground using mouse and keyboard actions - clicks on the code editor at a specific position, selects all text with Ctrl+A, and types "hello".

Starting URL: http://play.golang.org/?simple=1

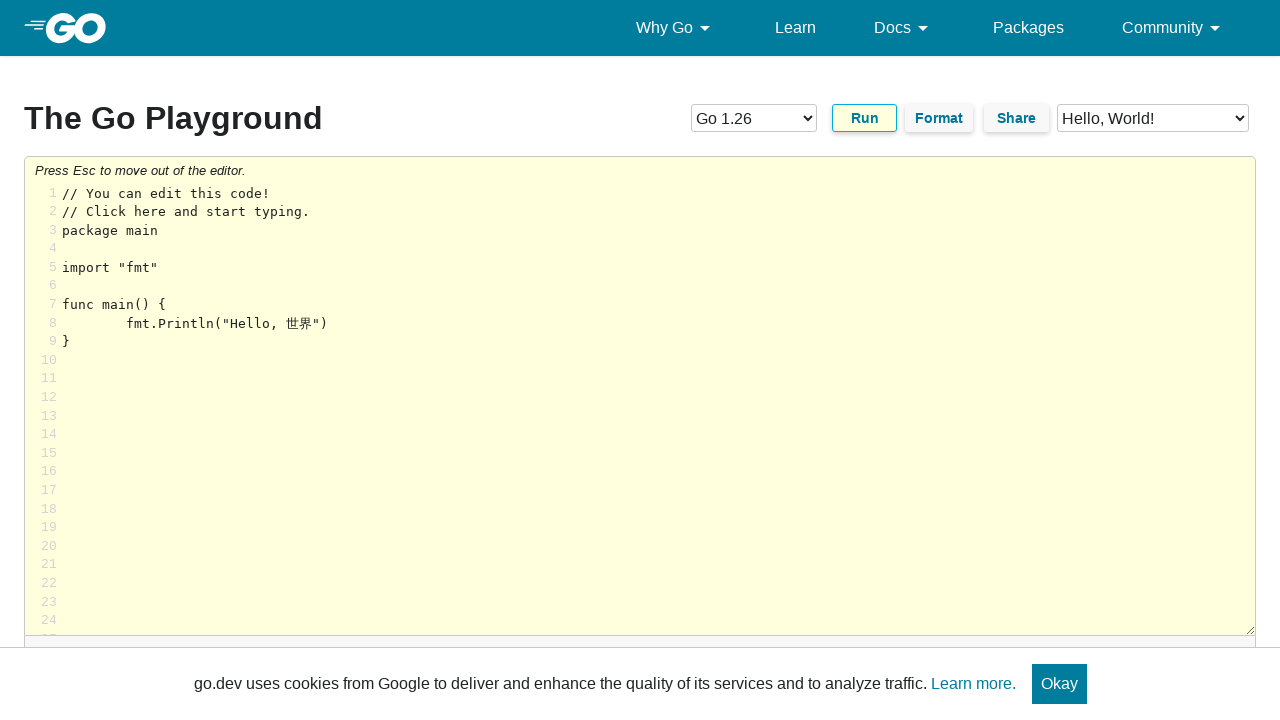

Clicked on code editor at position (100, 100) to focus at (100, 100)
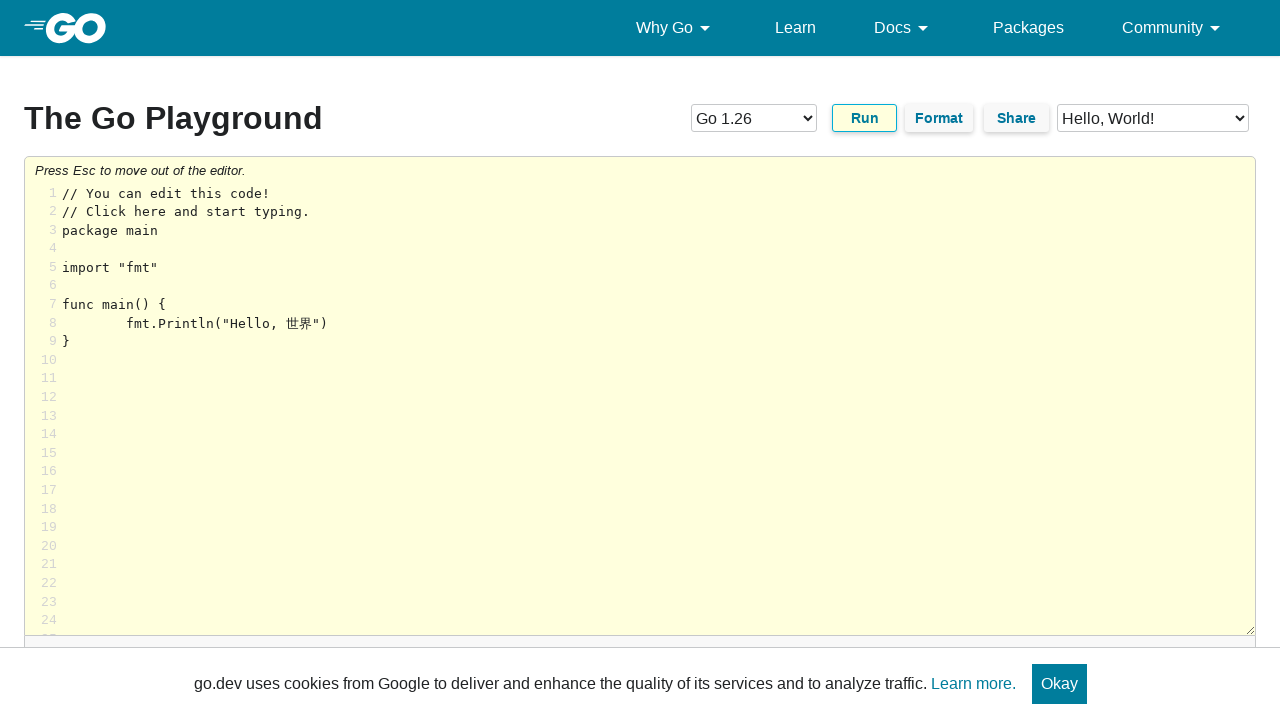

Selected all text in code editor with Ctrl+A
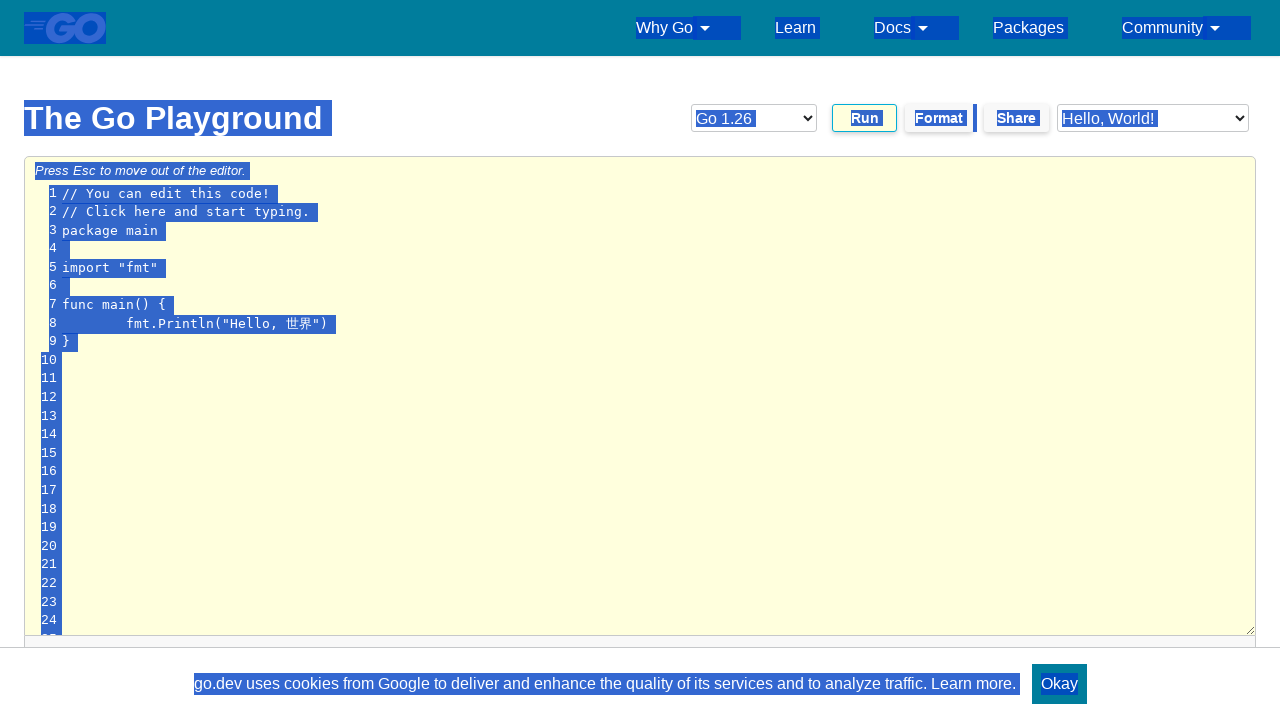

Typed 'hello' to replace selected text
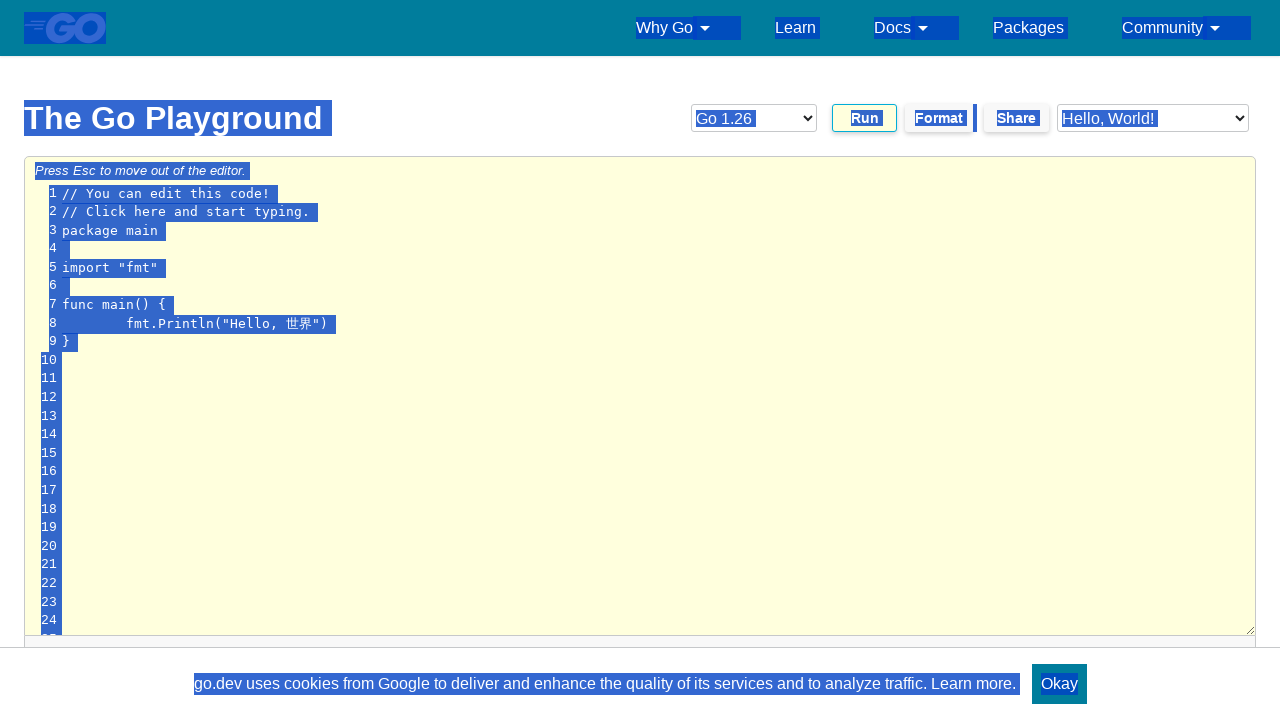

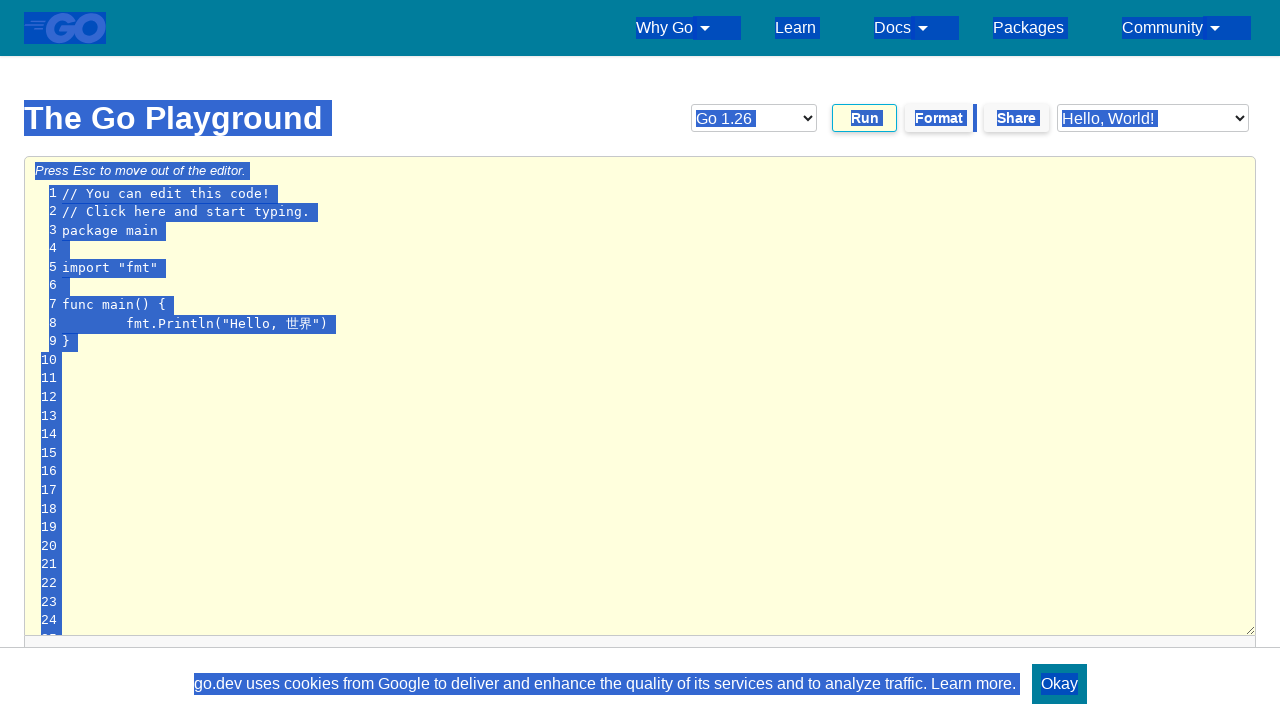